Navigates to the Greens Tech Selenium course content page

Starting URL: http://greenstech.in/selenium-course-content.html

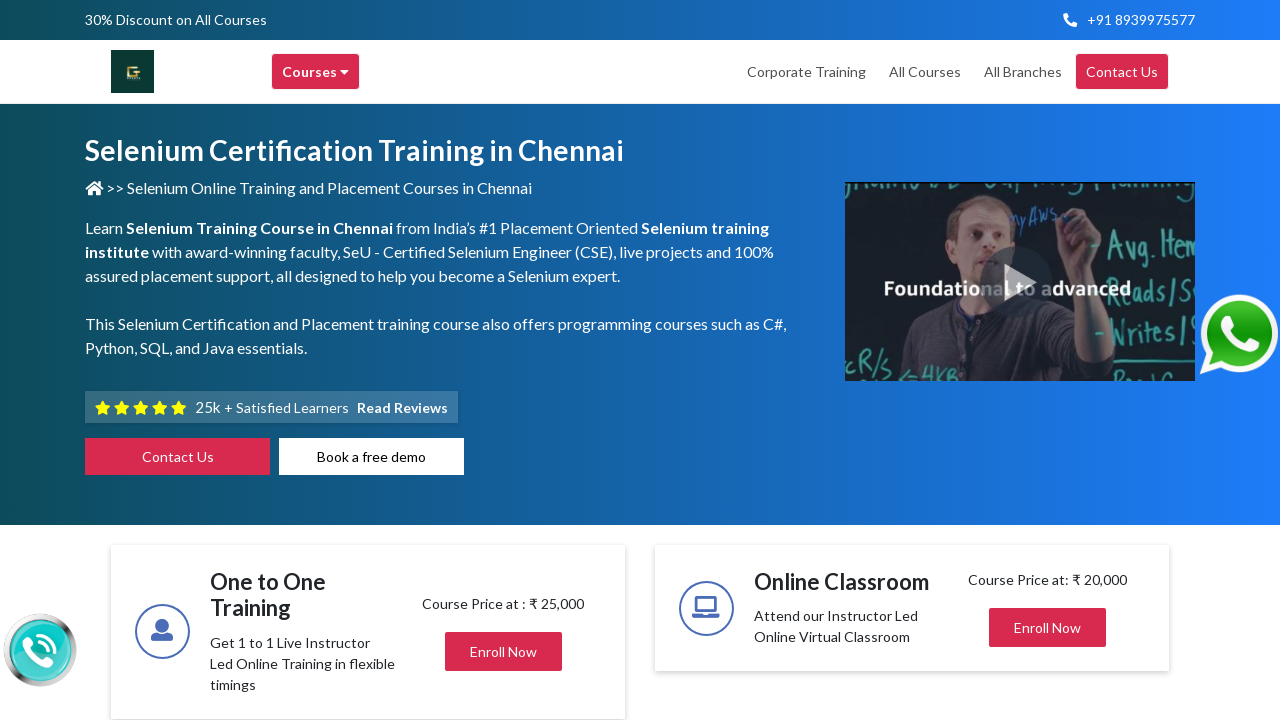

Waited for page DOM to fully load on Greens Tech Selenium course content page
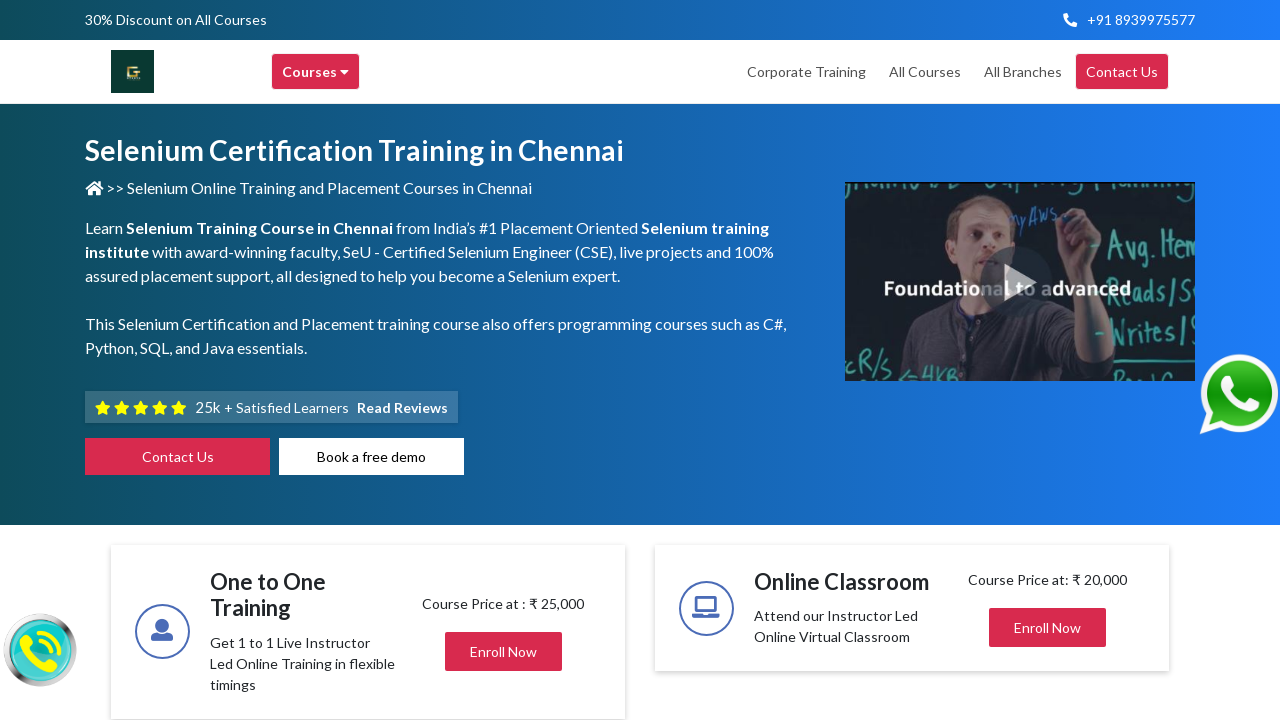

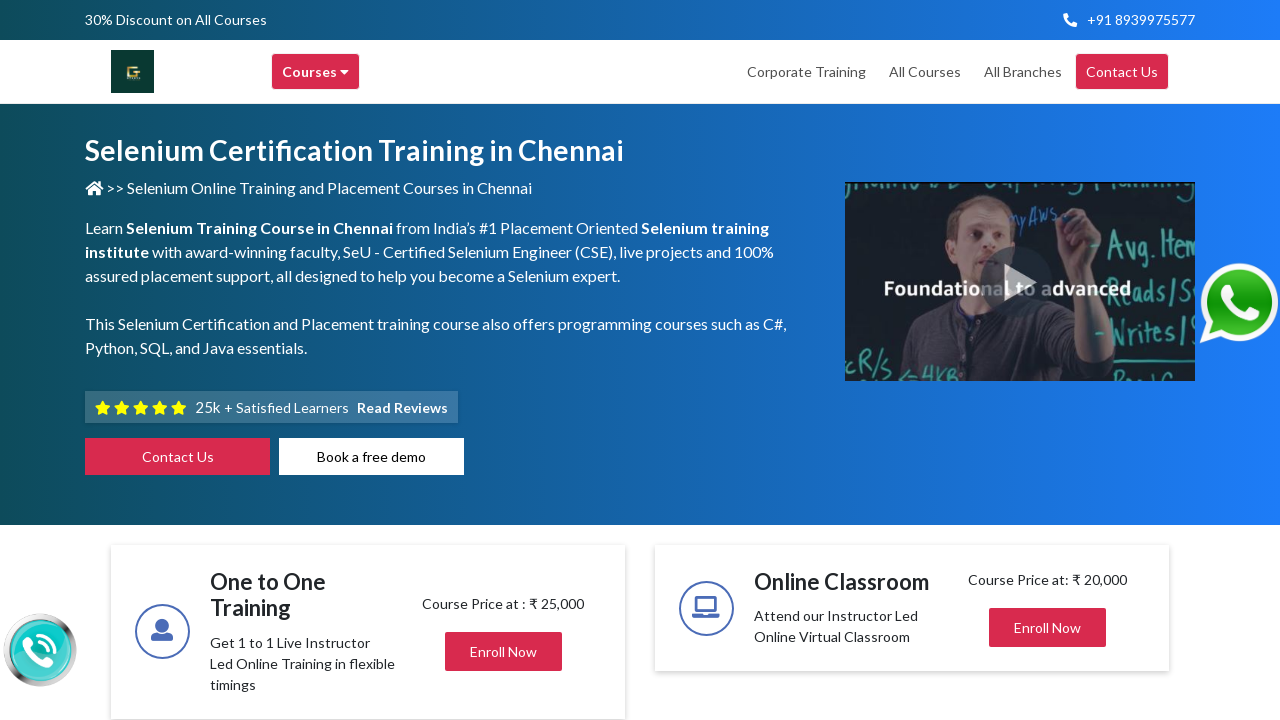